Tests the PDF to Word conversion page by clicking the file picker button to initiate file upload. The original script used AutoIt for file dialog handling, which is replaced with Playwright's file chooser approach.

Starting URL: https://www.ilovepdf.com/pdf_to_word

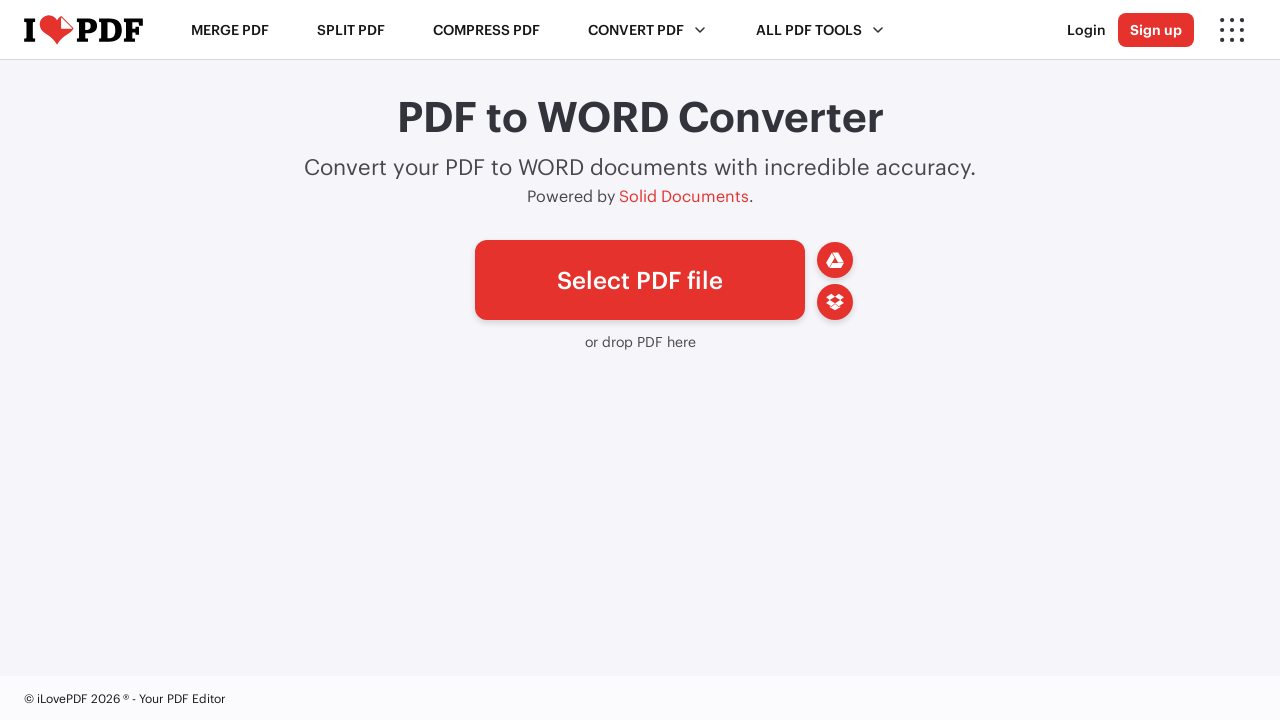

Clicked file picker button to open file upload dialog at (640, 280) on xpath=//*[@id='pickfiles']/span
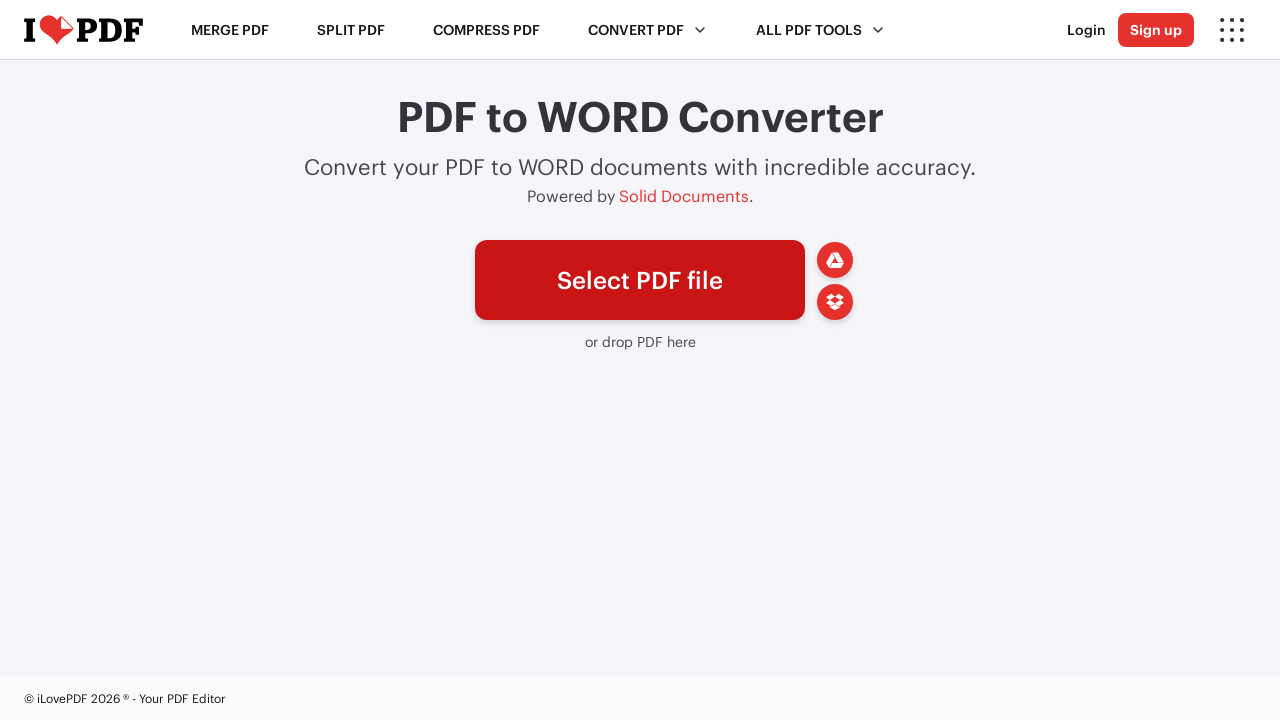

File chooser dialog opened and ready
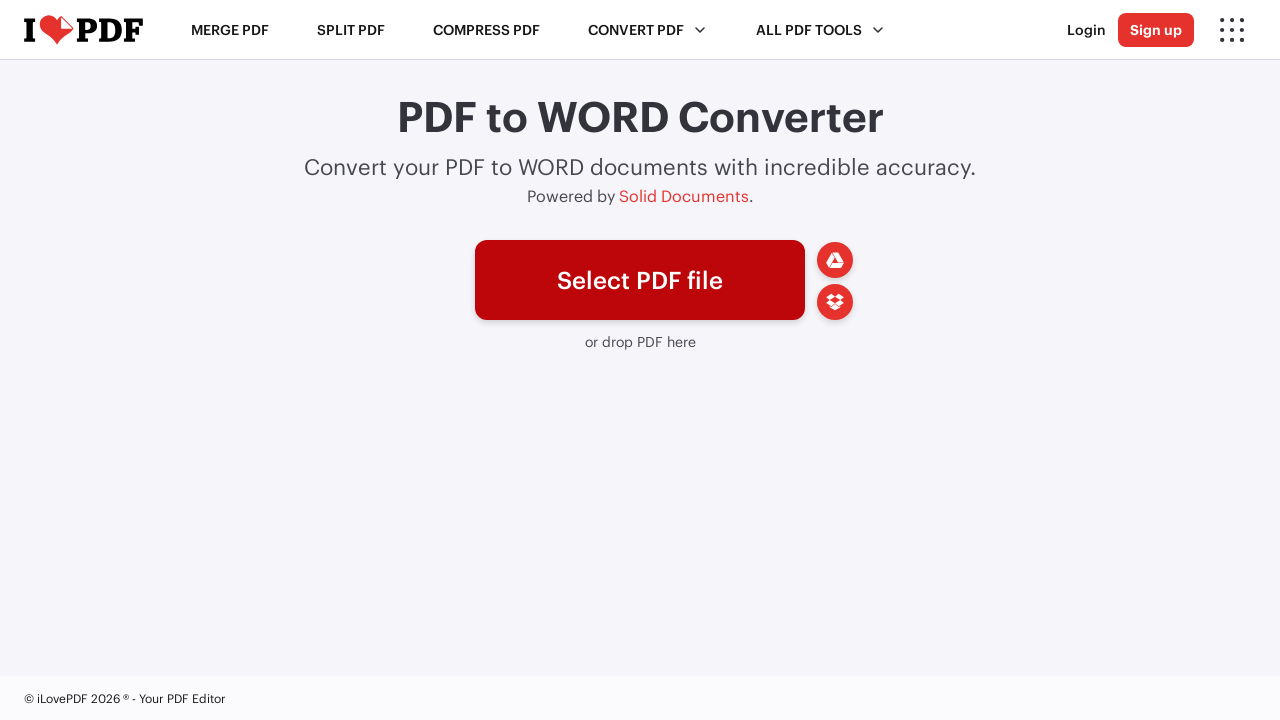

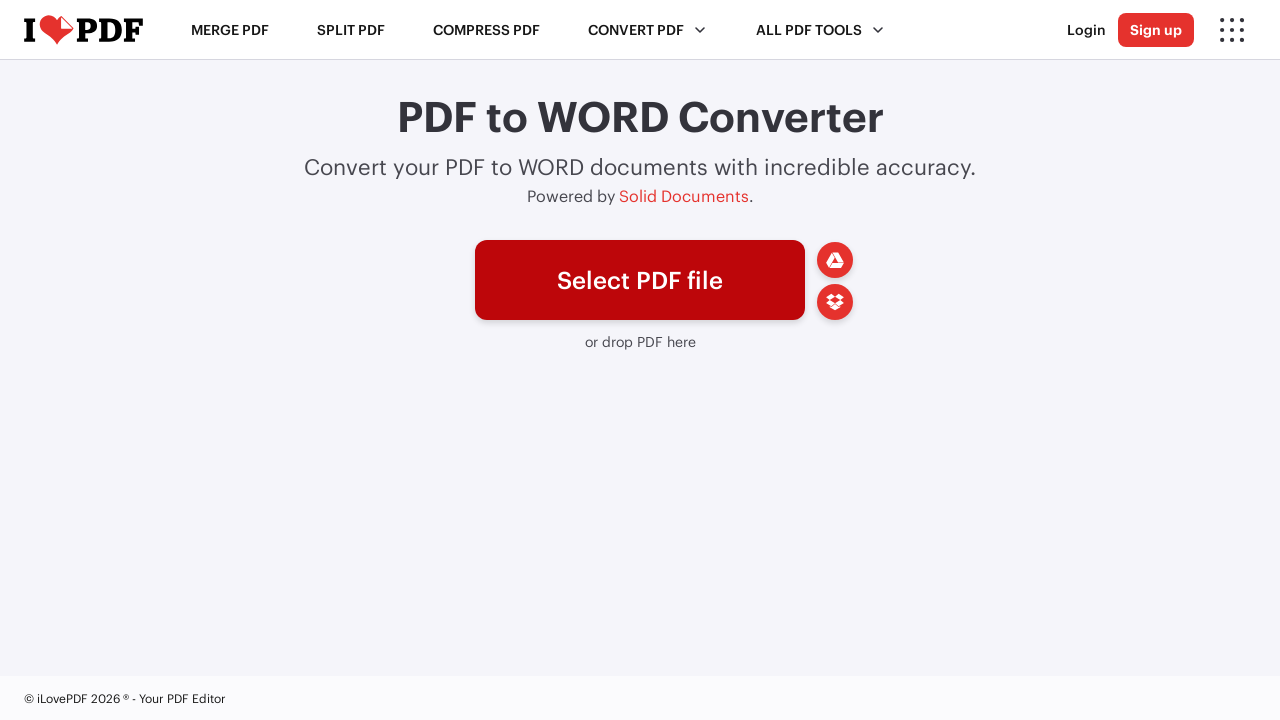